Tests the Automation Exercise website by verifying links exist on the page and clicking on the Products link to navigate to the products section

Starting URL: https://www.automationexercise.com/

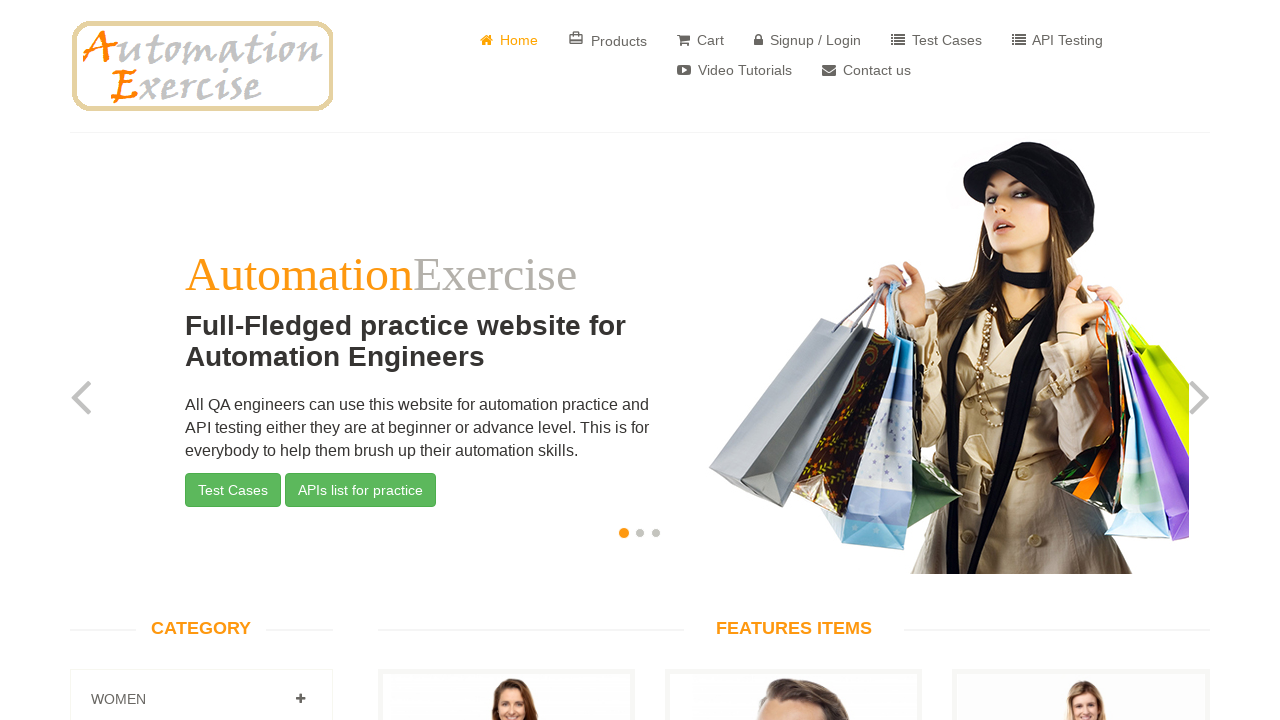

Waited for links to load on the page
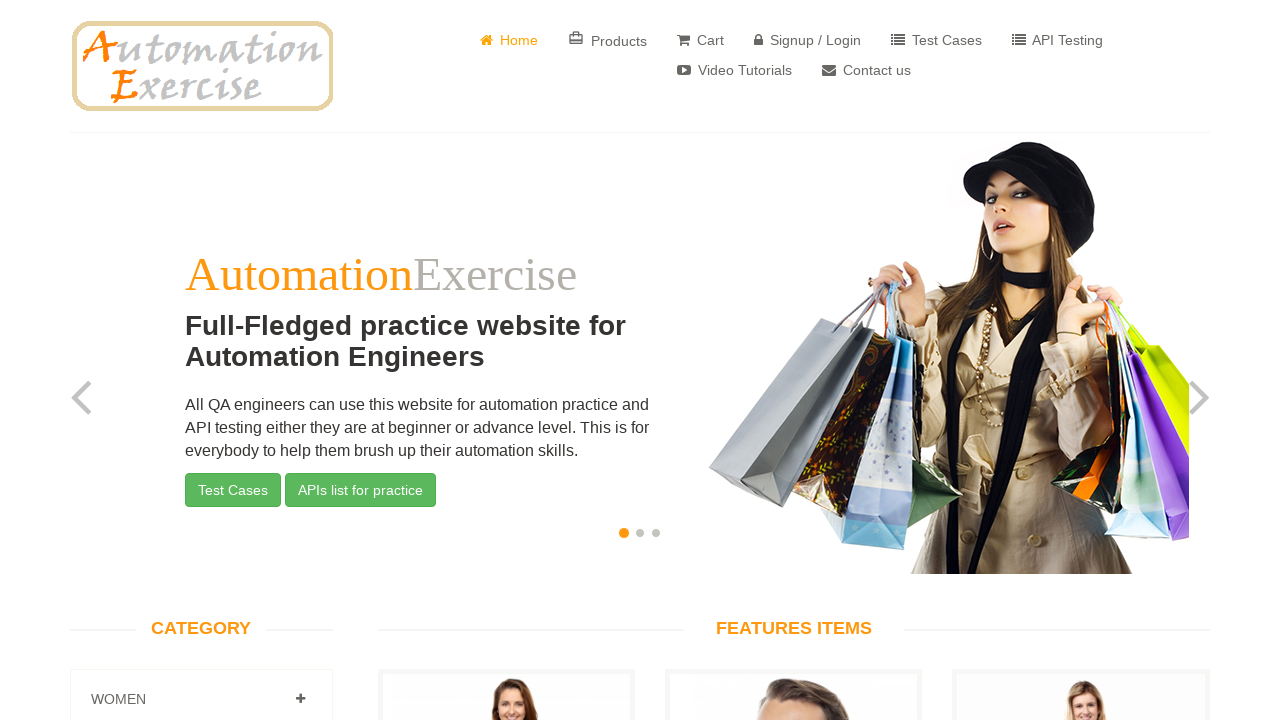

Retrieved all link elements from the page
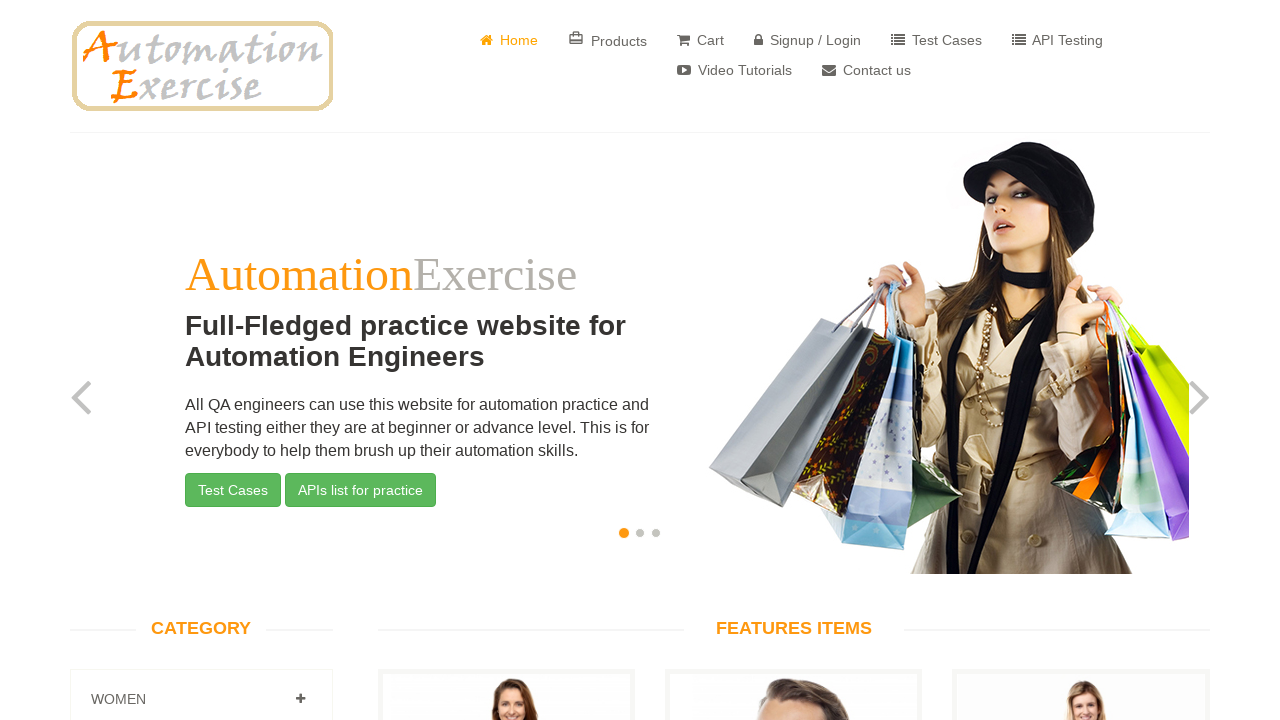

Verified 147 links exist on the page
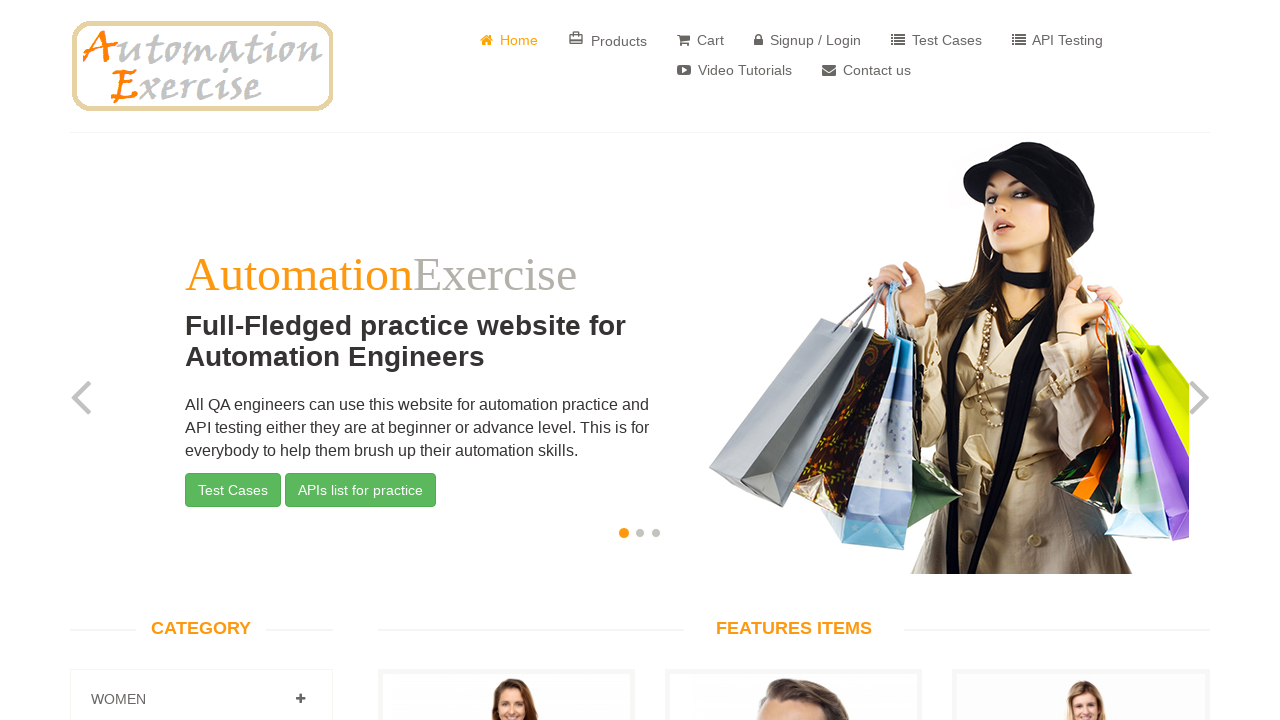

Clicked on the Products link at (608, 40) on a:has-text('Products')
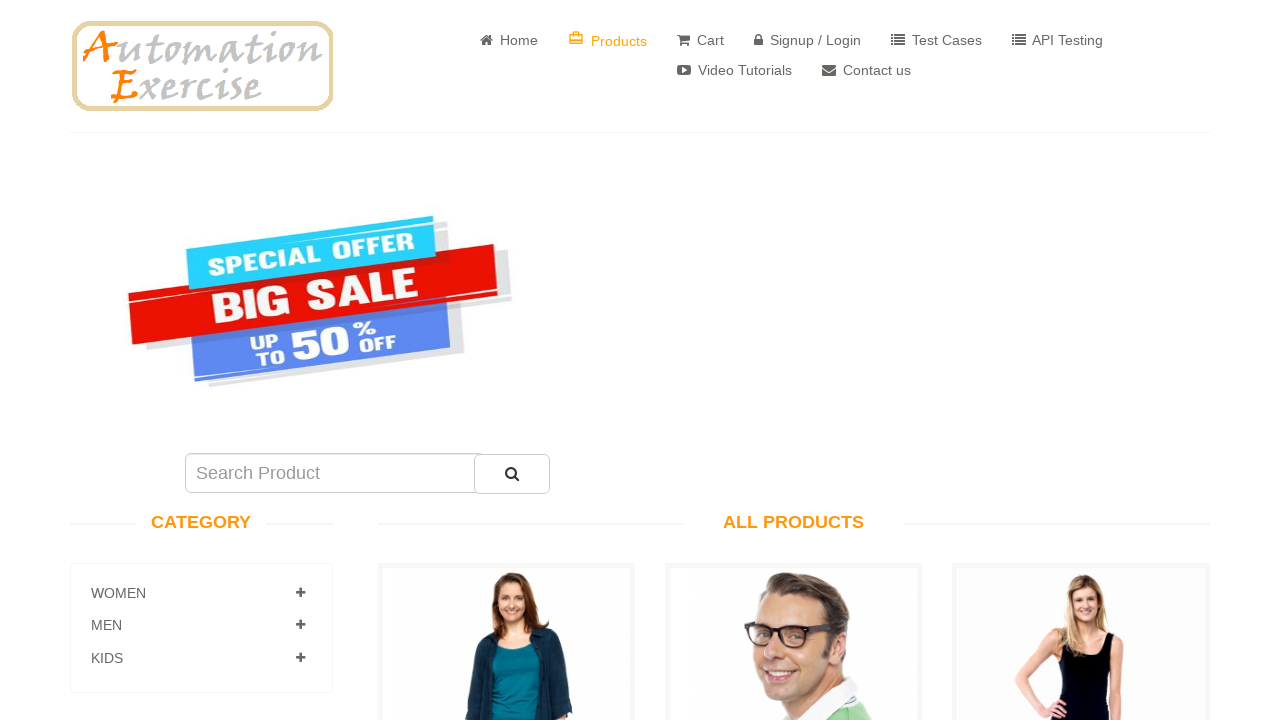

Navigation to Products page completed
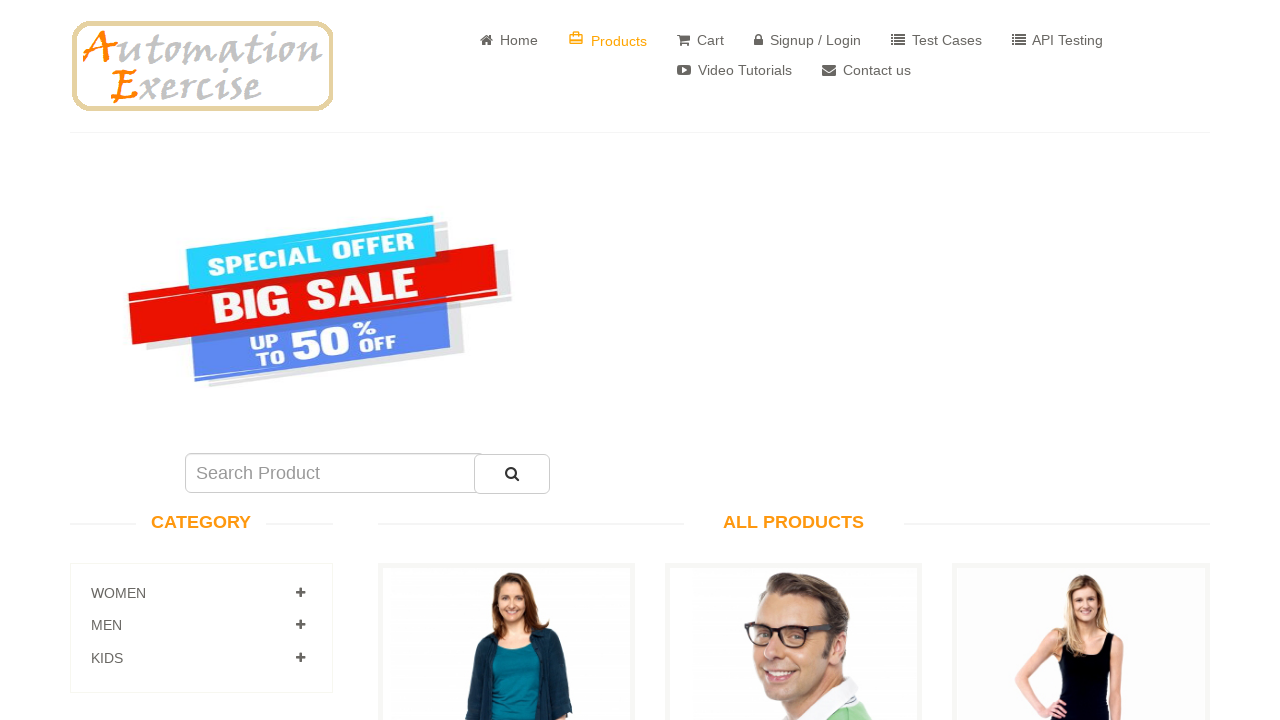

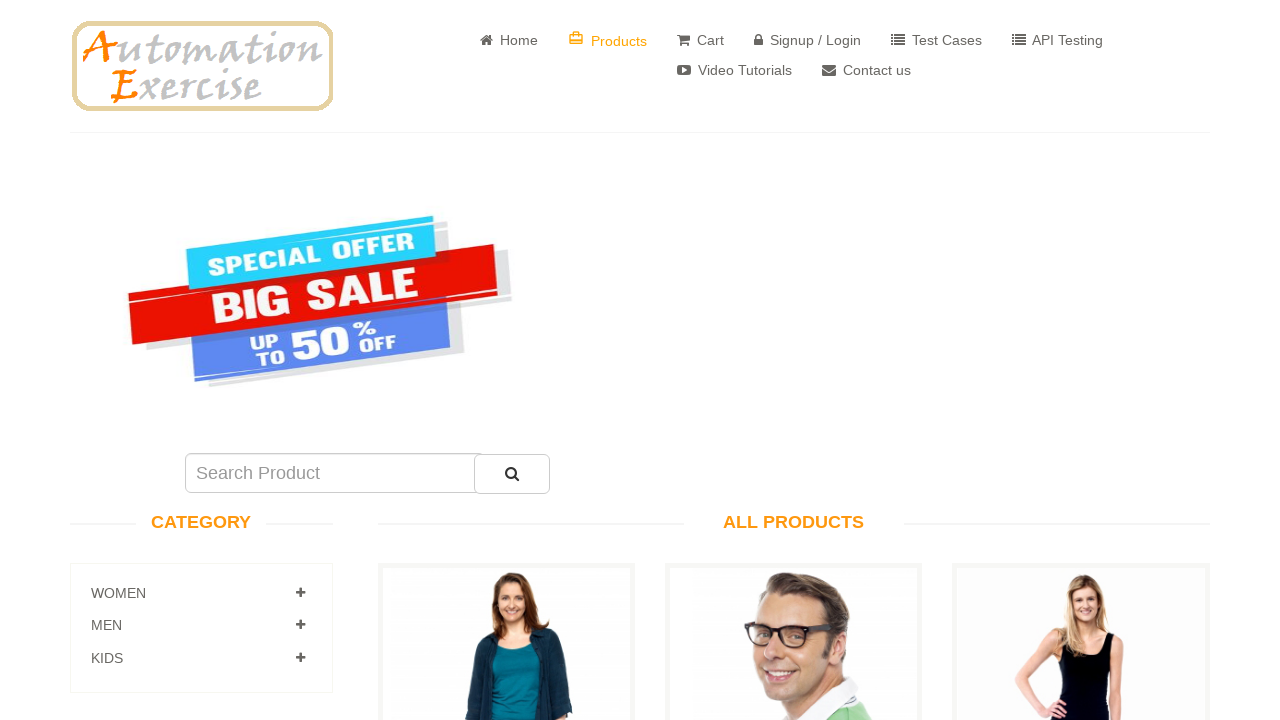